Tests that the text input field is cleared after adding a todo item

Starting URL: https://demo.playwright.dev/todomvc

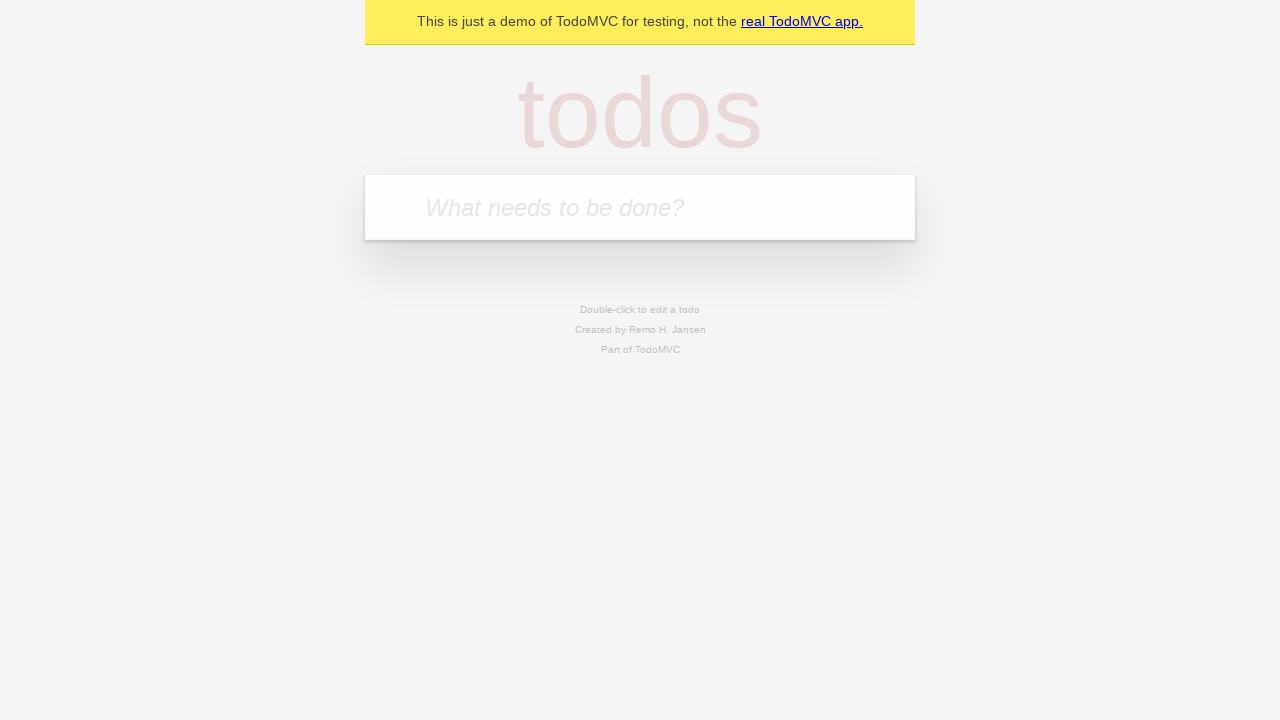

Filled todo input field with 'watch monty python' on internal:attr=[placeholder="What needs to be done?"i]
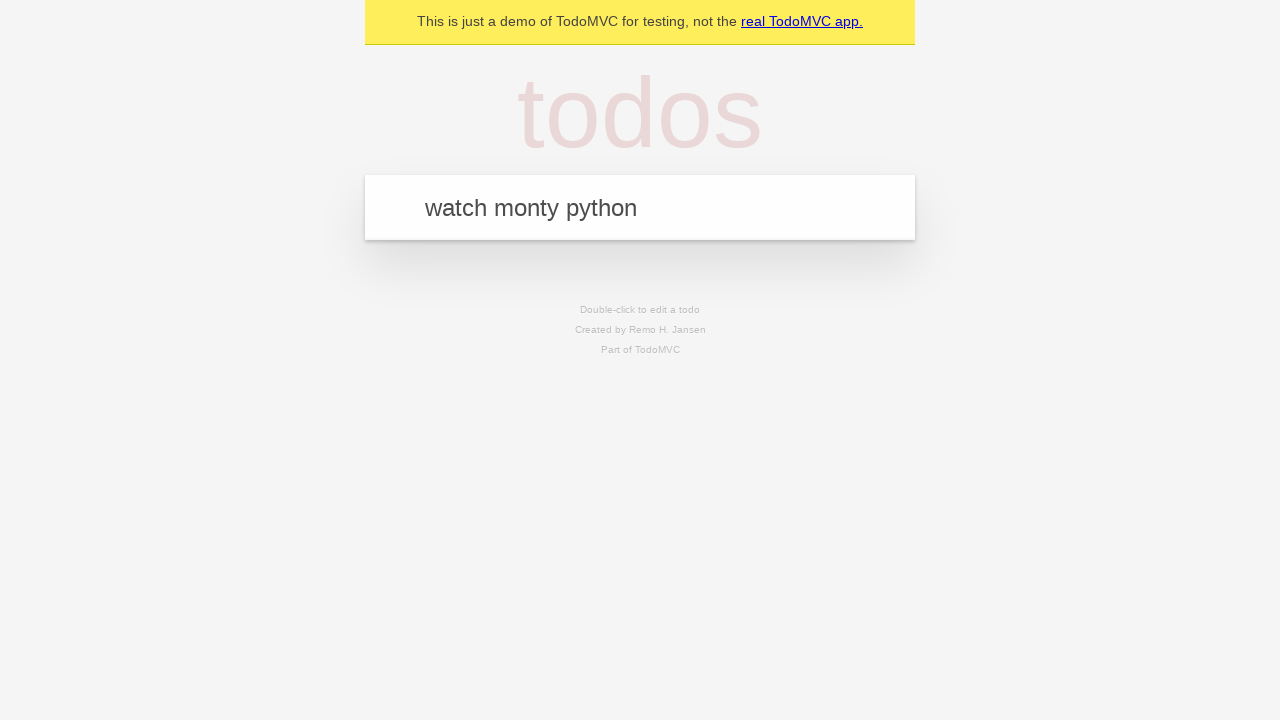

Pressed Enter to add the todo item on internal:attr=[placeholder="What needs to be done?"i]
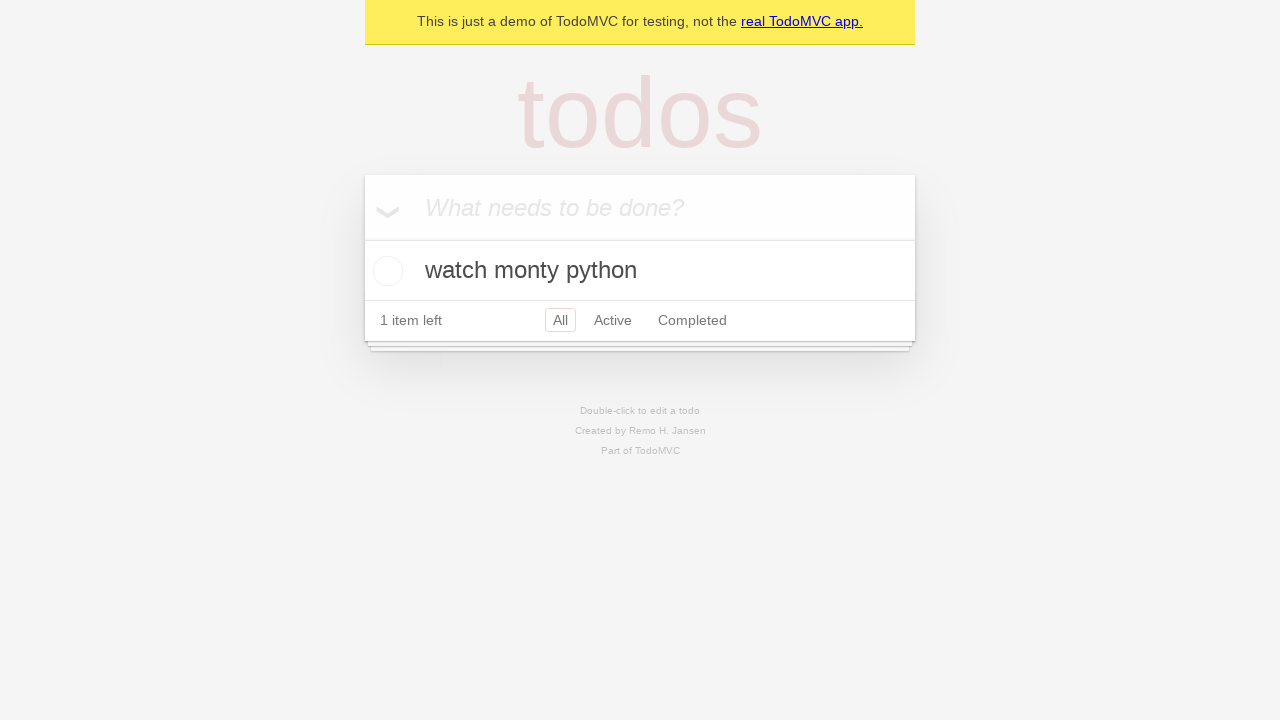

Todo item appeared in the list
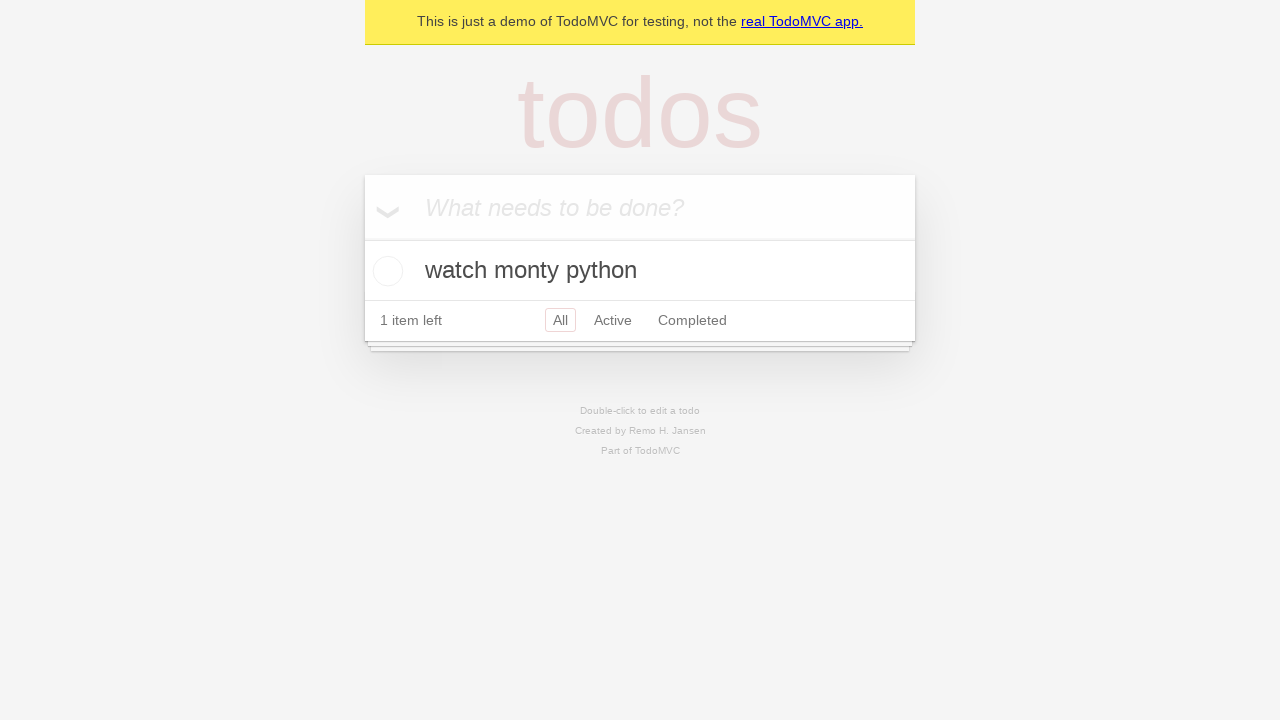

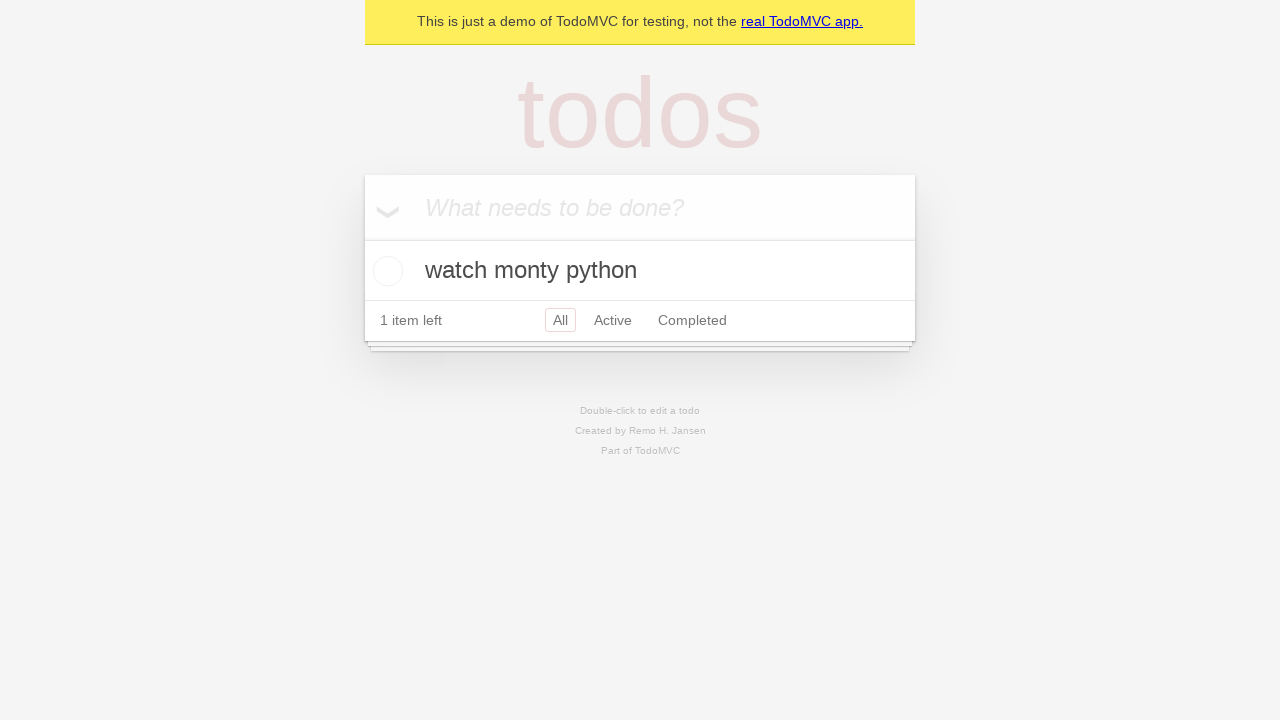